Tests that both copy link and GitHub issue icons become visible when hovering over a header and hide when moving away.

Starting URL: https://idvorkin.azurewebsites.net/manager-book

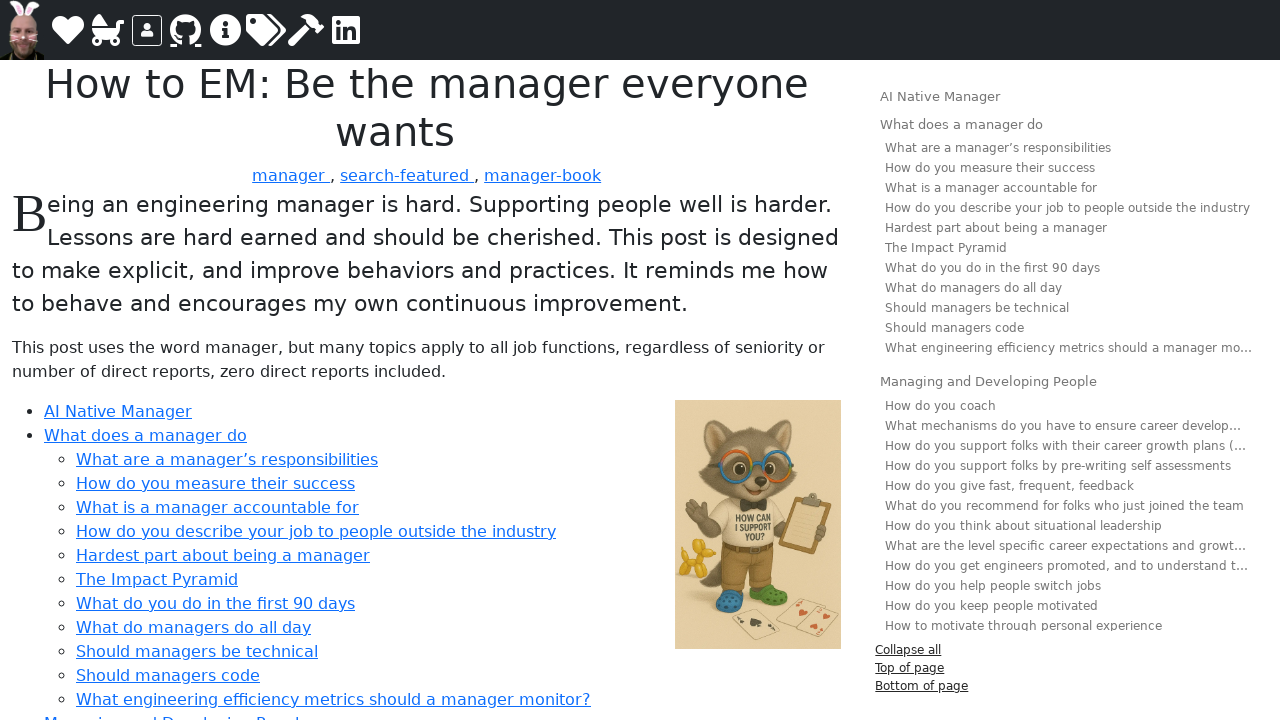

Waited for page to load completely (networkidle)
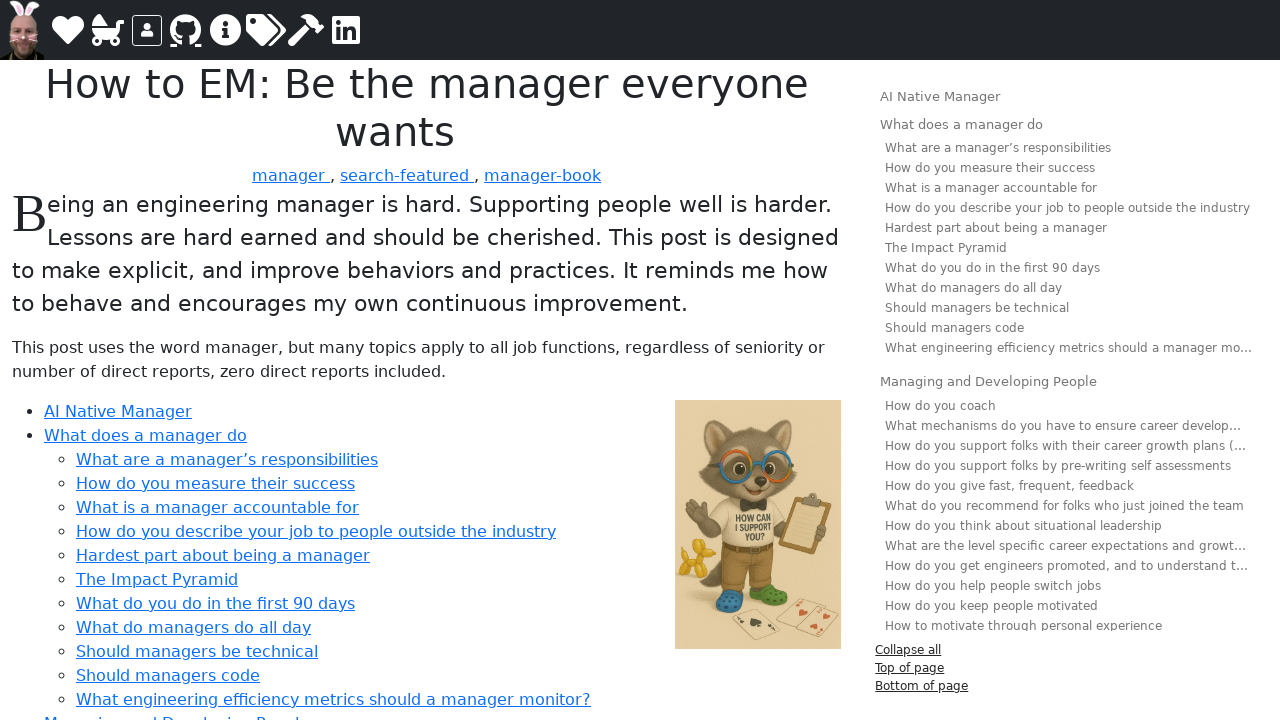

Located first header element on the page
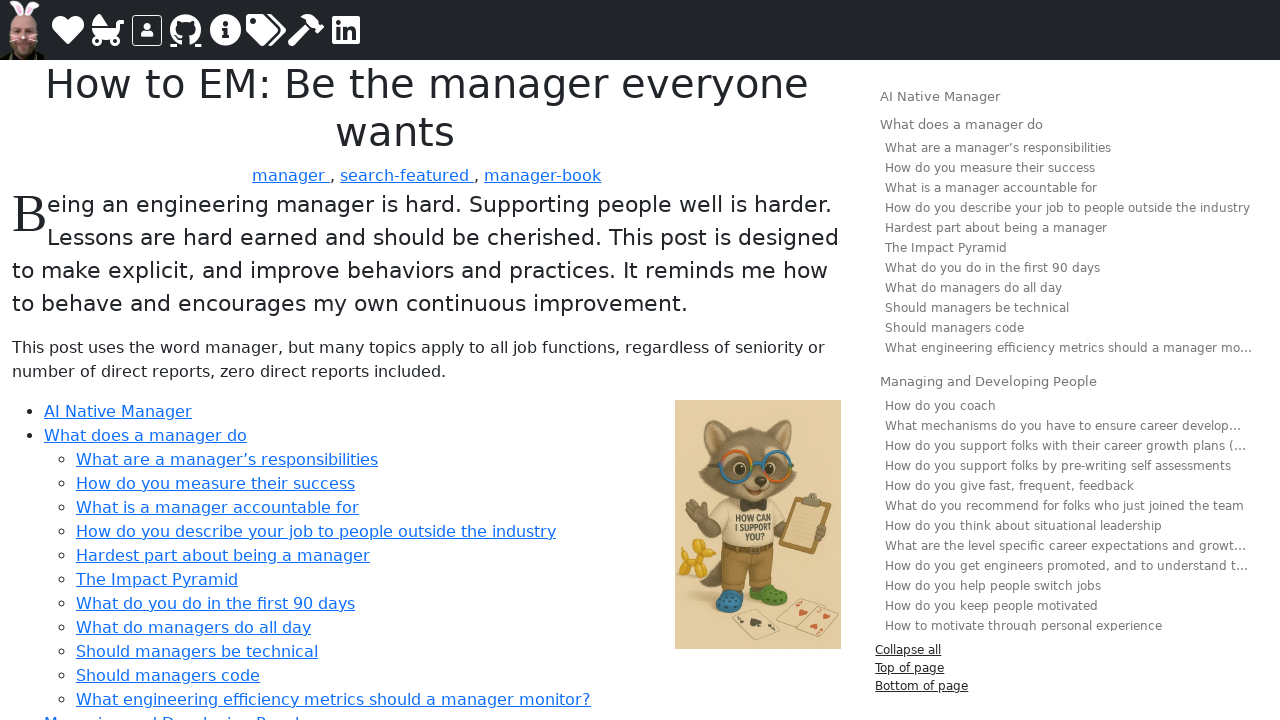

Hovered over the header element at (427, 108) on h1, h2, h3, h4, h5, h6 >> nth=0
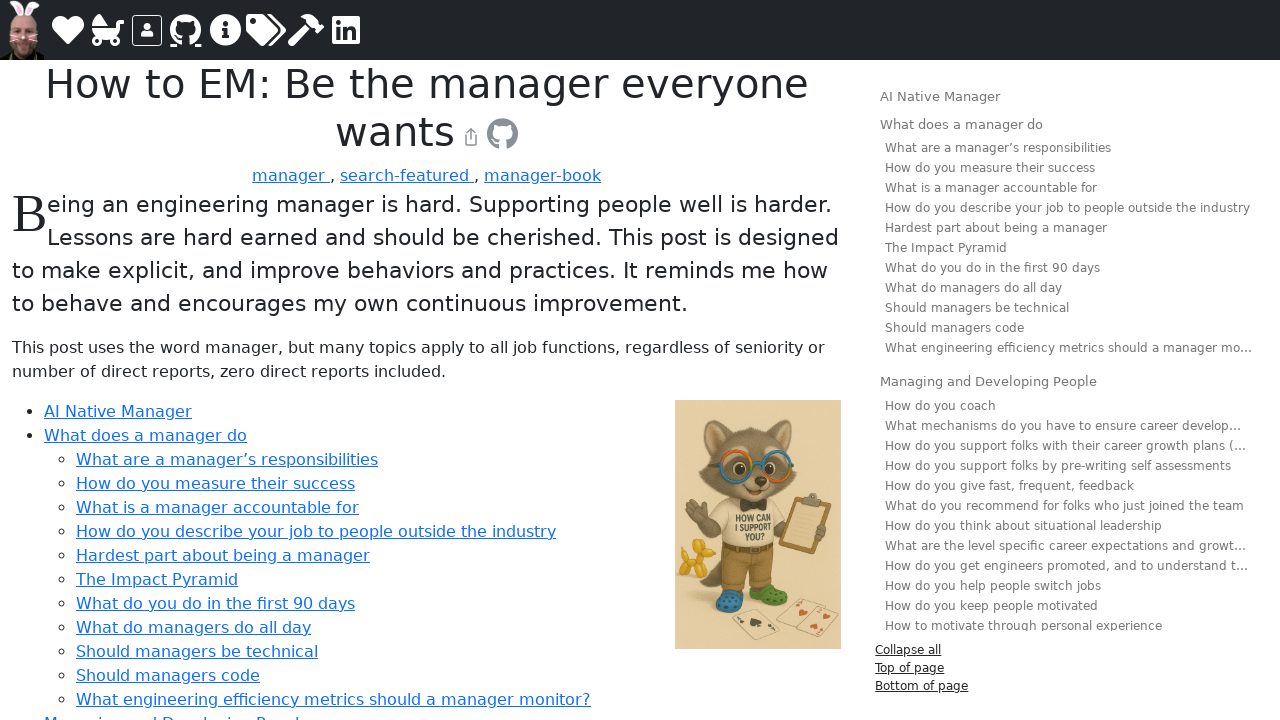

Copy link icon became visible on hover
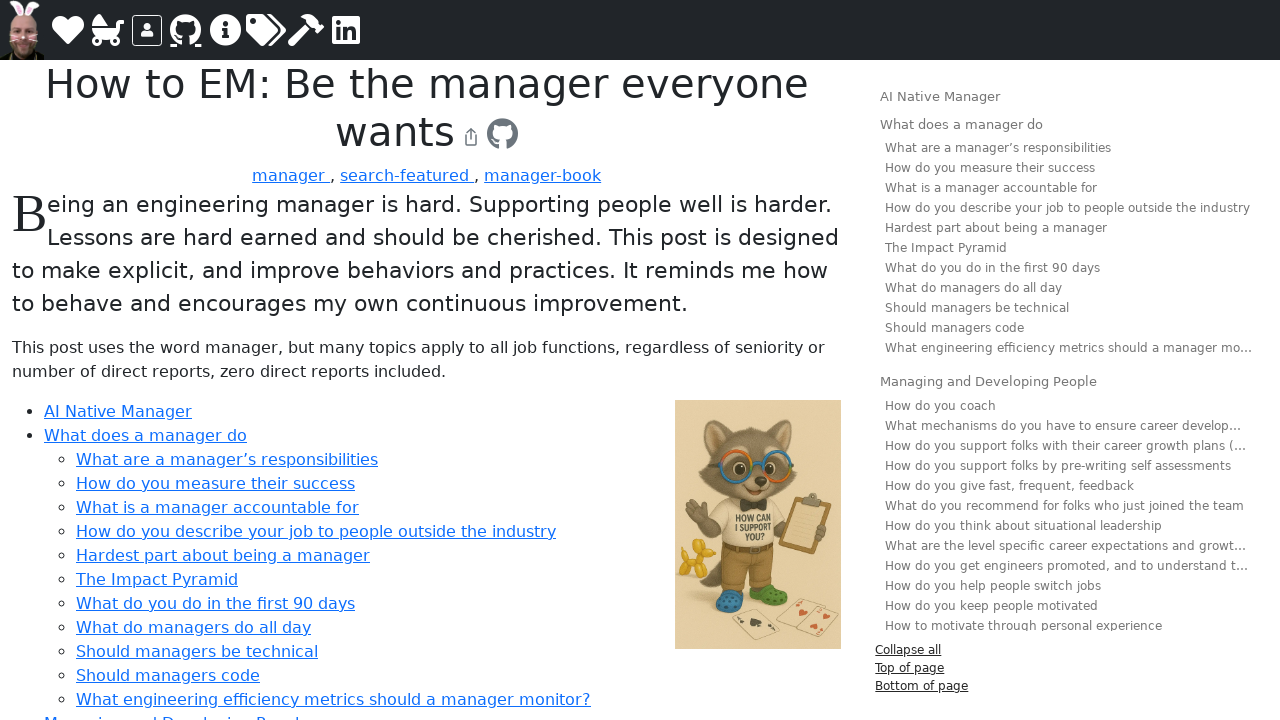

GitHub issue icon became visible on hover
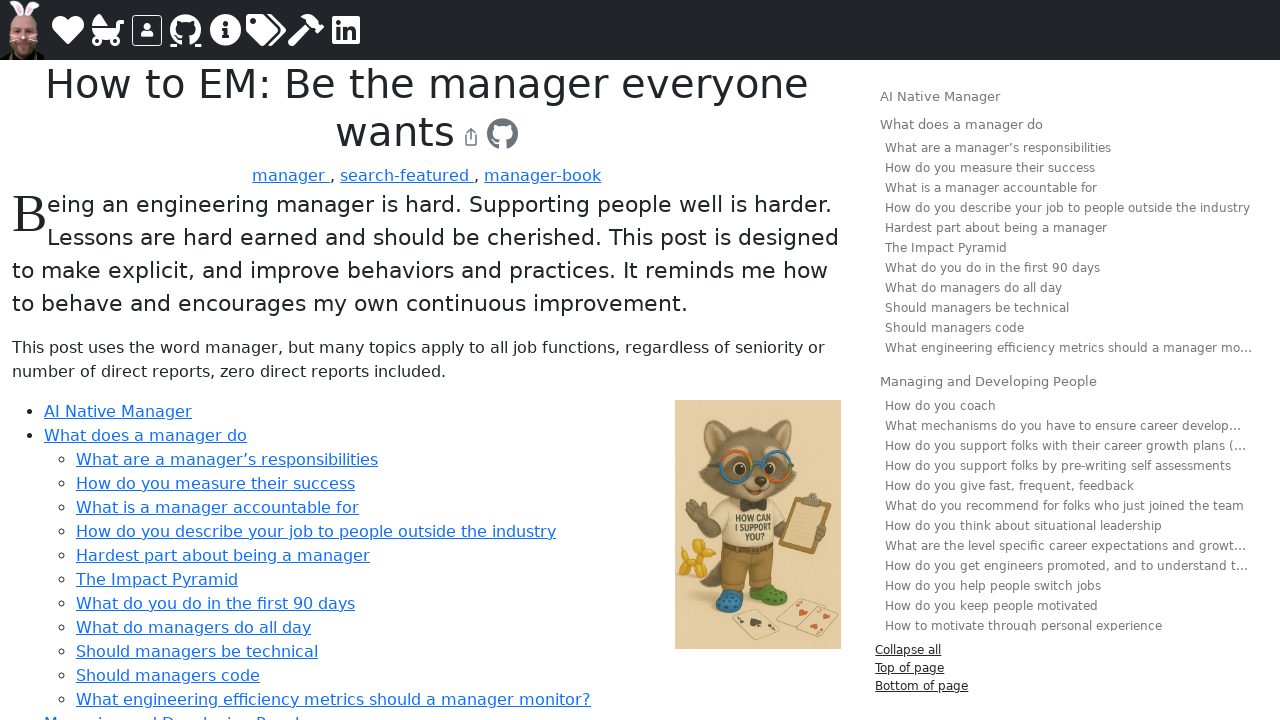

Moved cursor away from header to top-left corner of page at (0, 0) on body
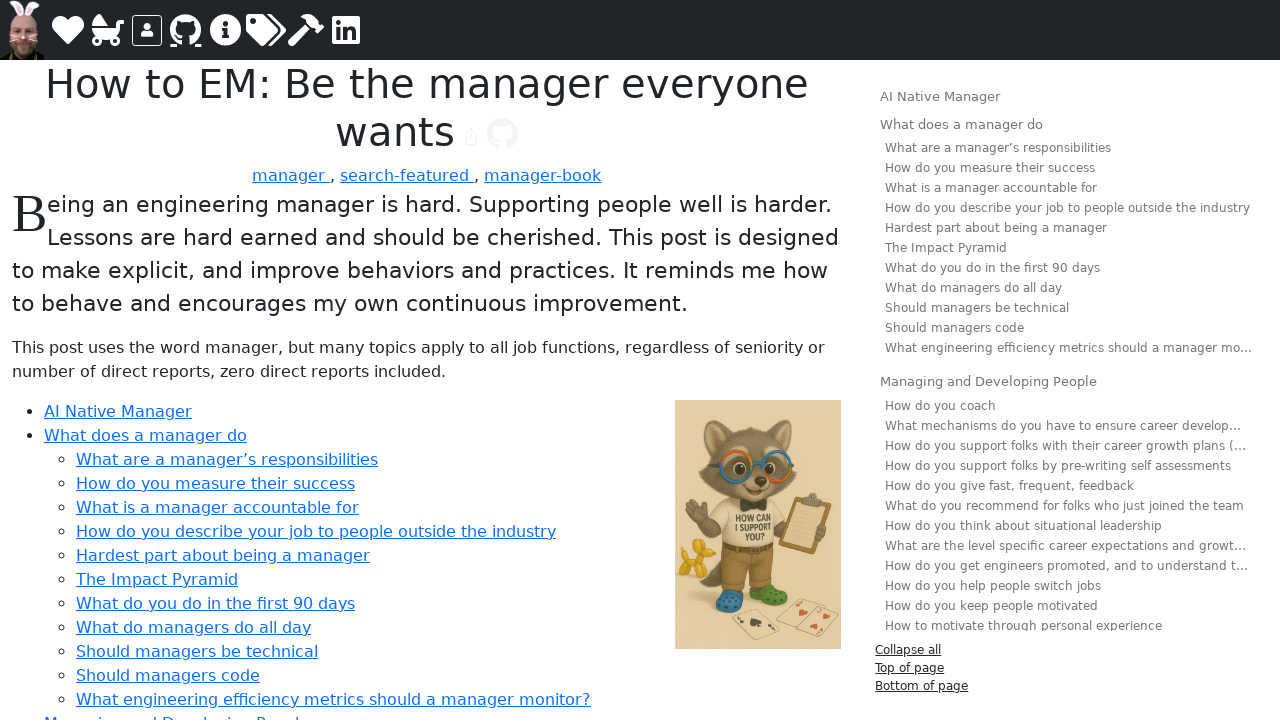

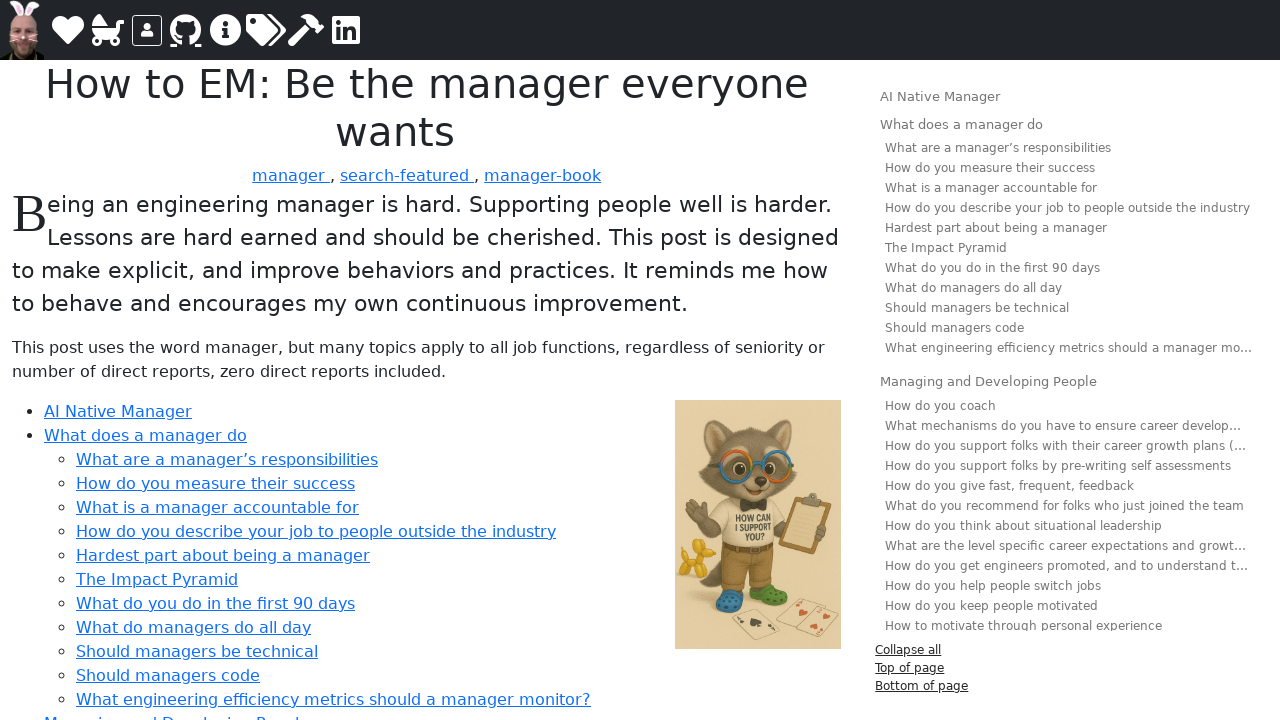